Navigates to a book catalog website and verifies that book listings are displayed with their titles, prices, and ratings visible on the page.

Starting URL: https://books.toscrape.com

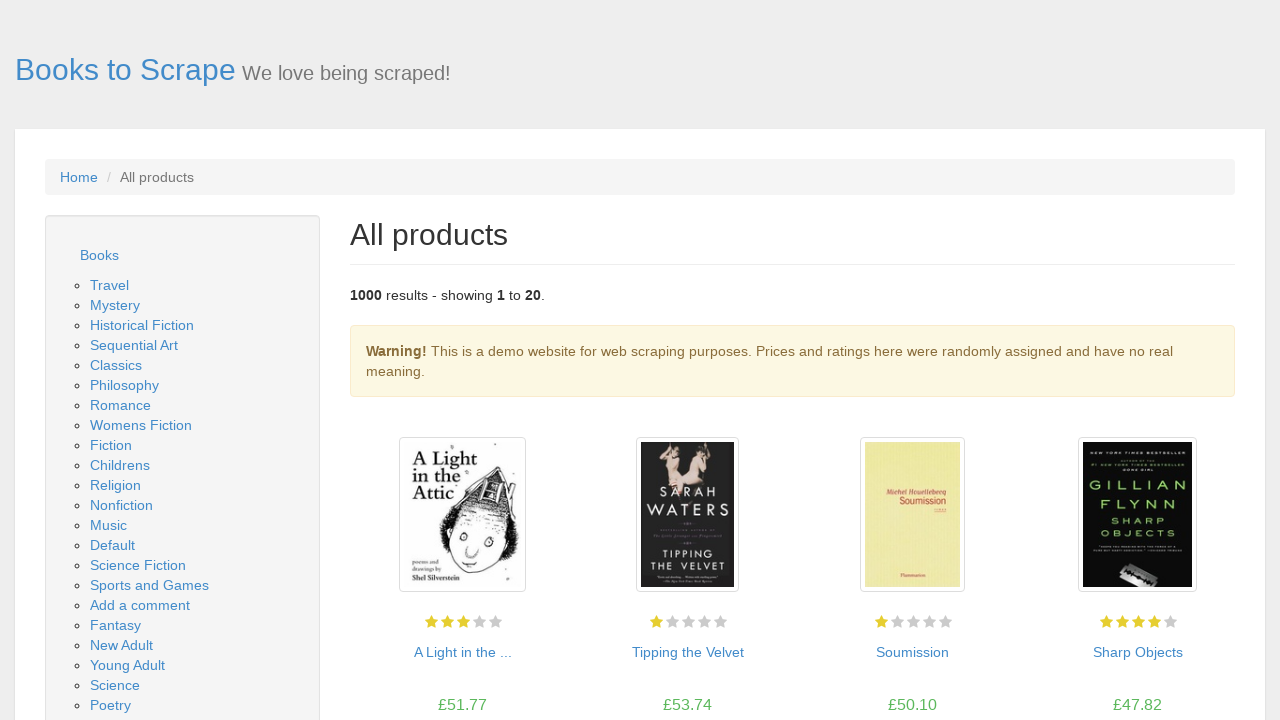

Navigated to book catalog website
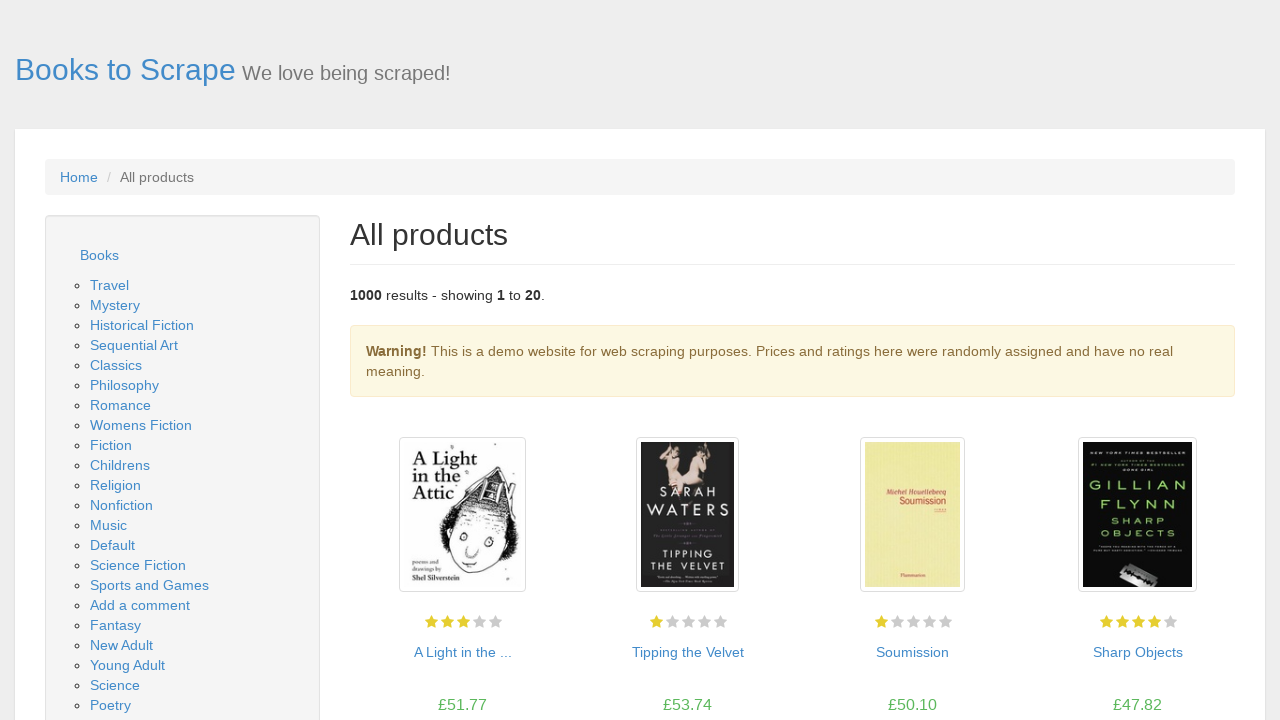

Book catalog loaded with product pods visible
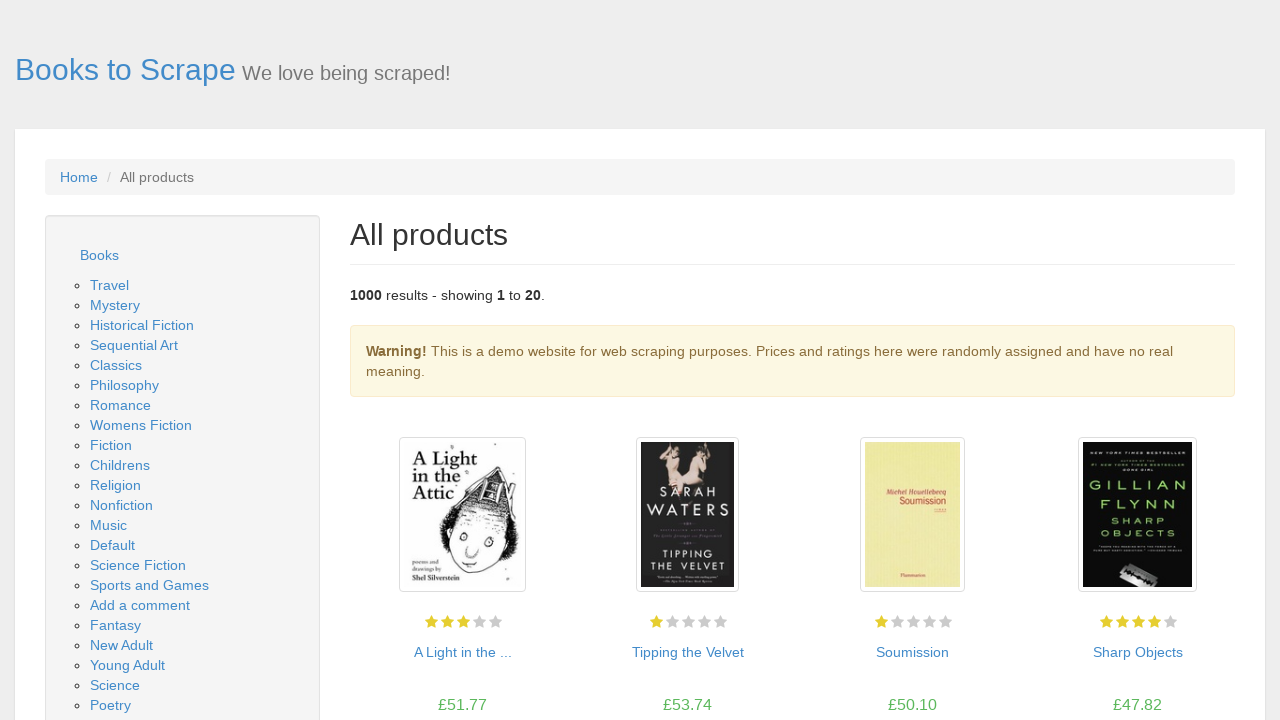

Book titles are present and visible
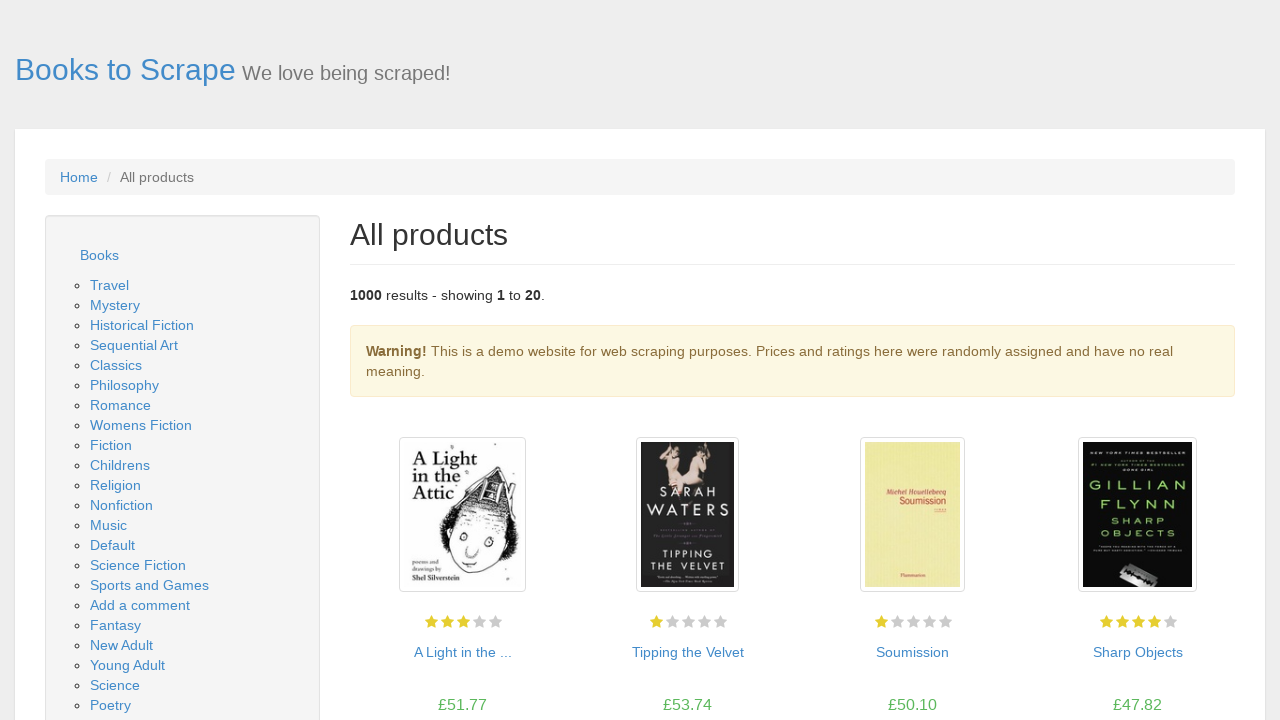

Book prices are present and visible
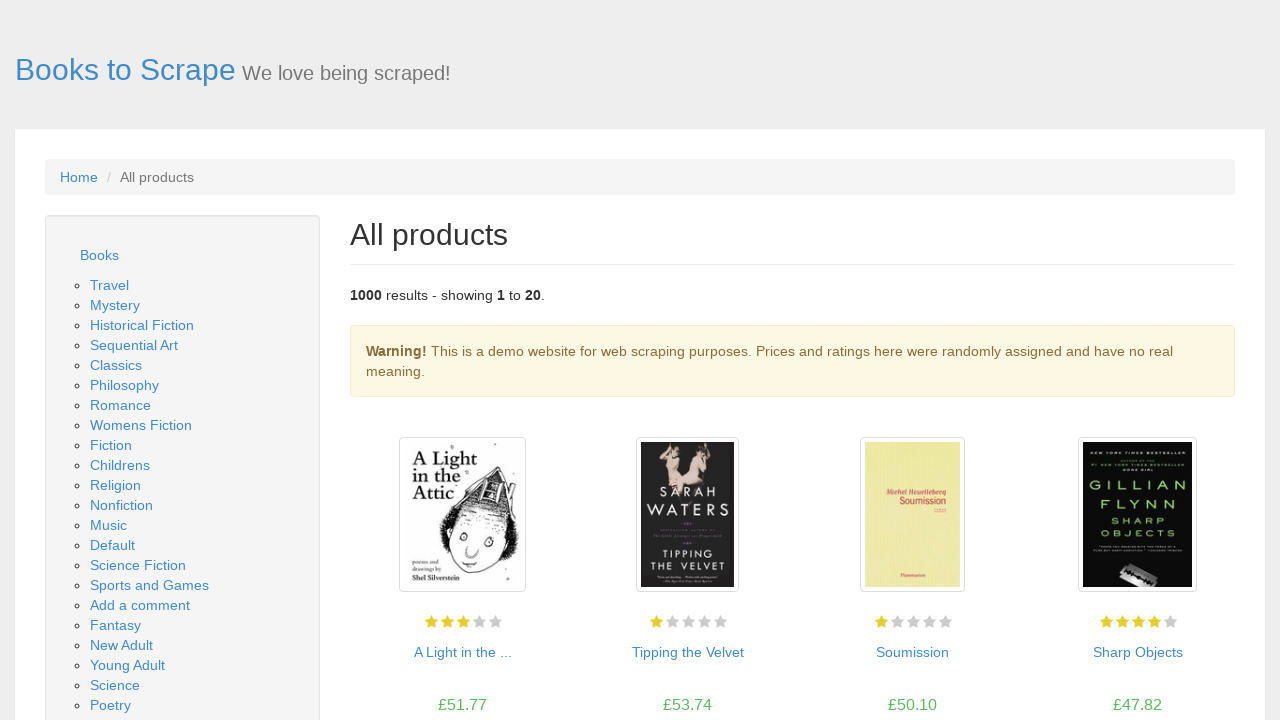

Book ratings are present and visible
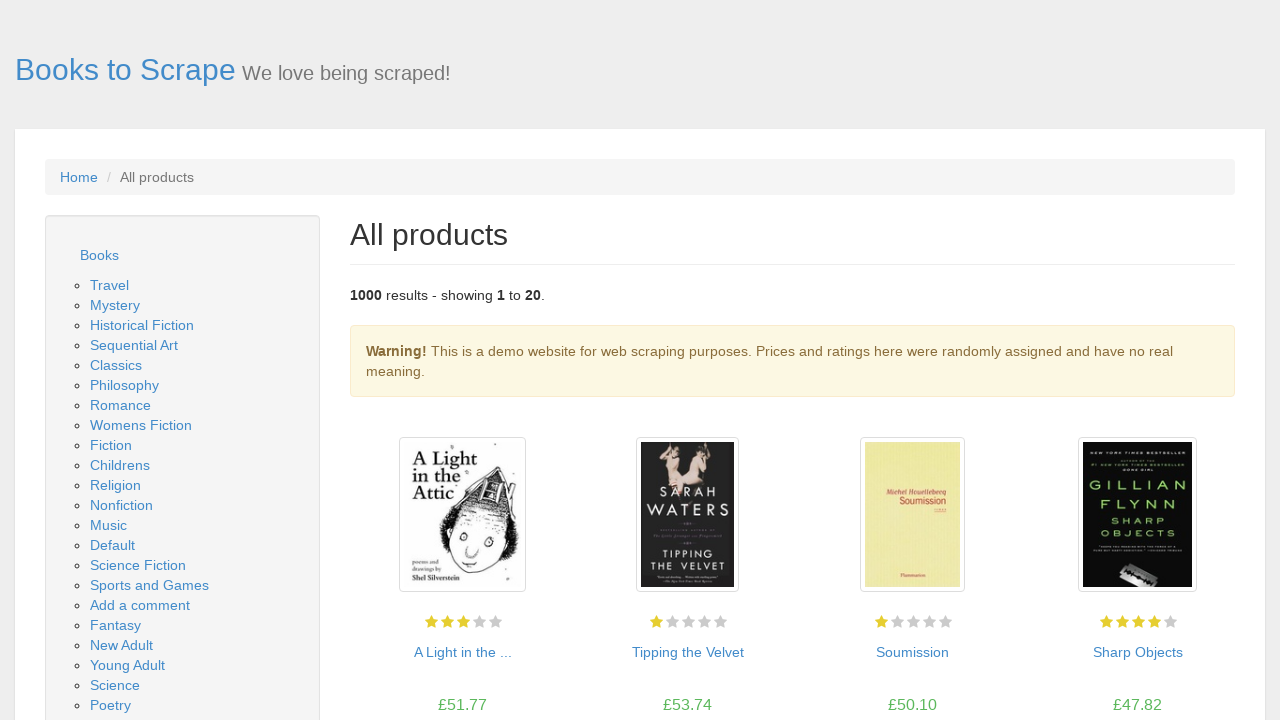

Clicked next page button to navigate to page 2 at (1206, 654) on li.next a
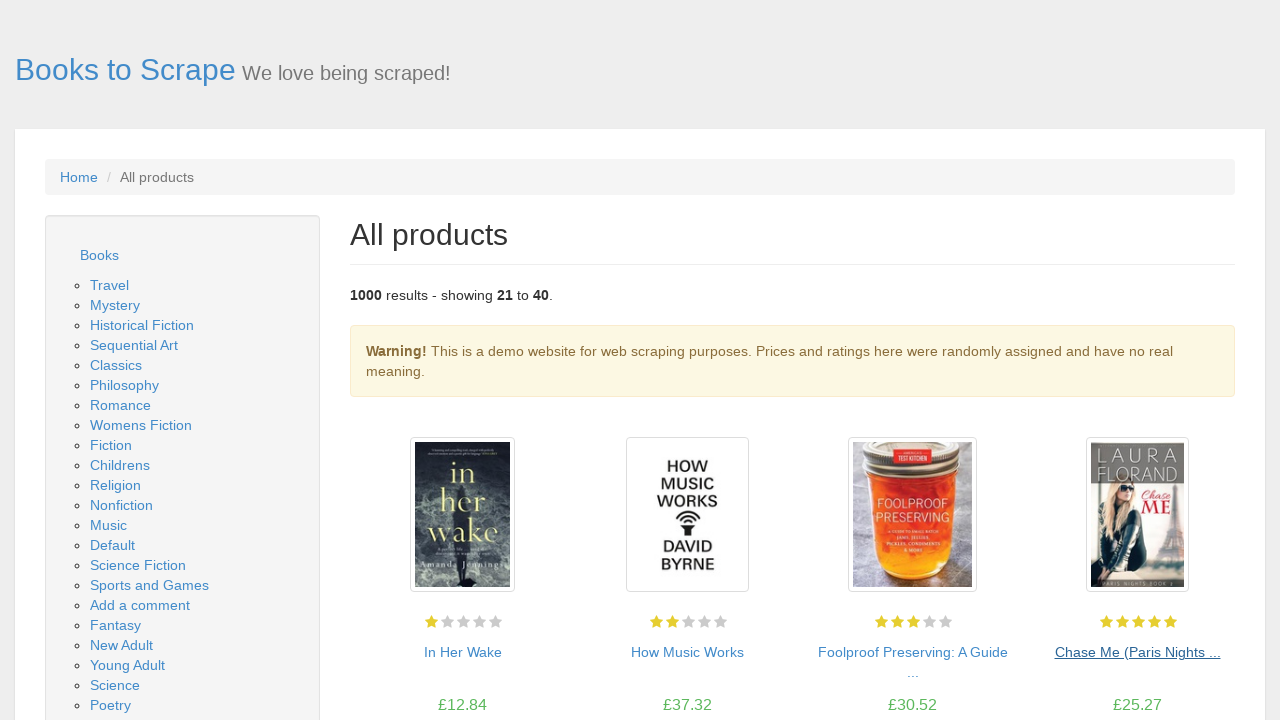

Page 2 loaded with book listings displayed
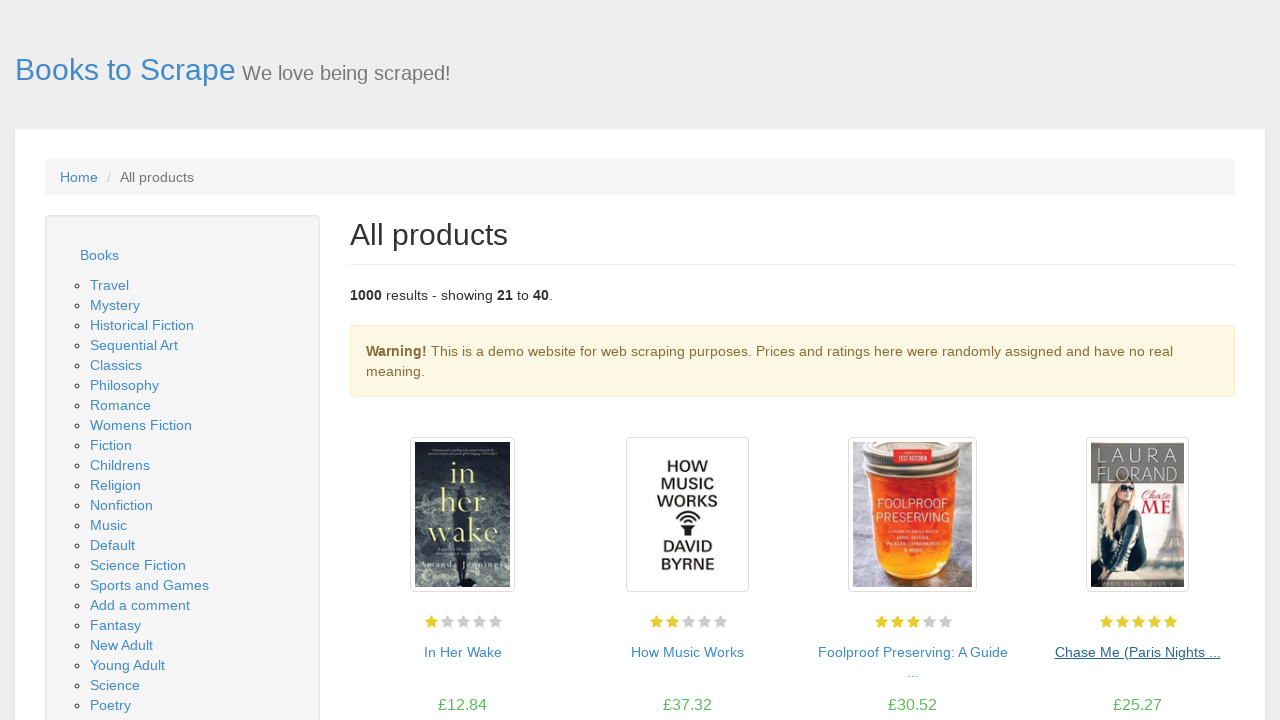

Clicked next page button to navigate to page 3 at (1206, 654) on li.next a
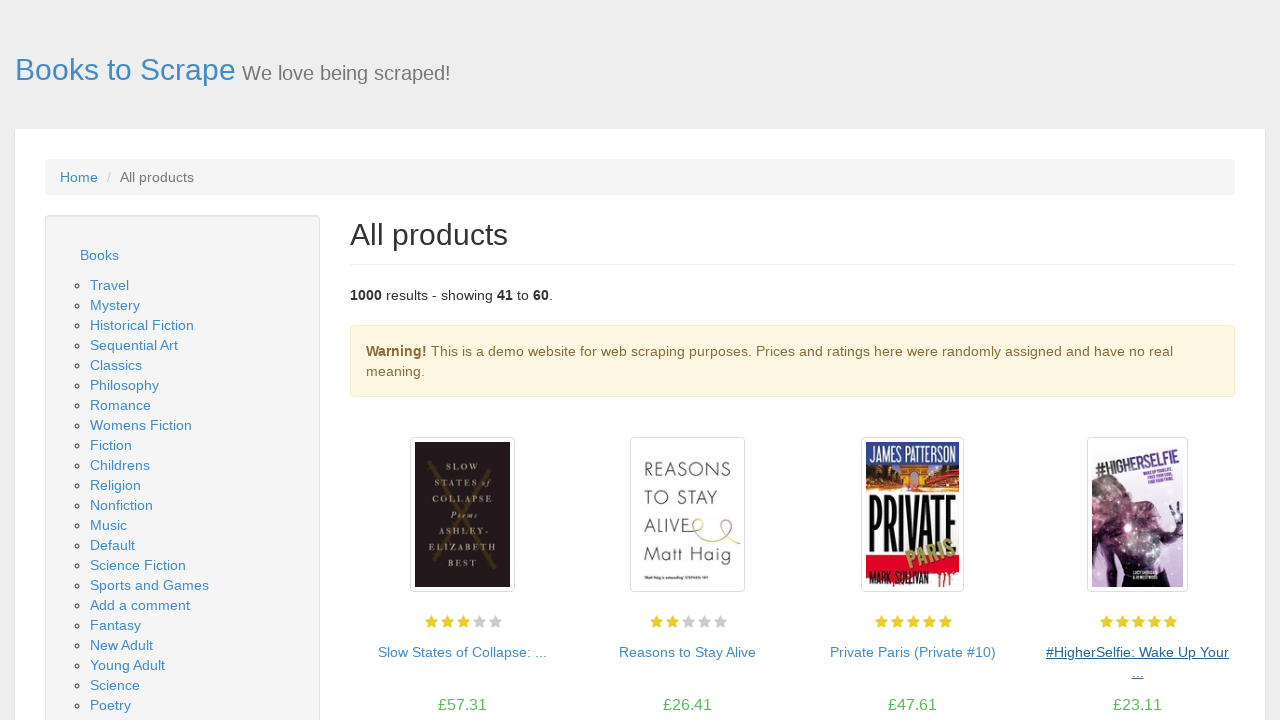

Page 3 loaded with book listings displayed
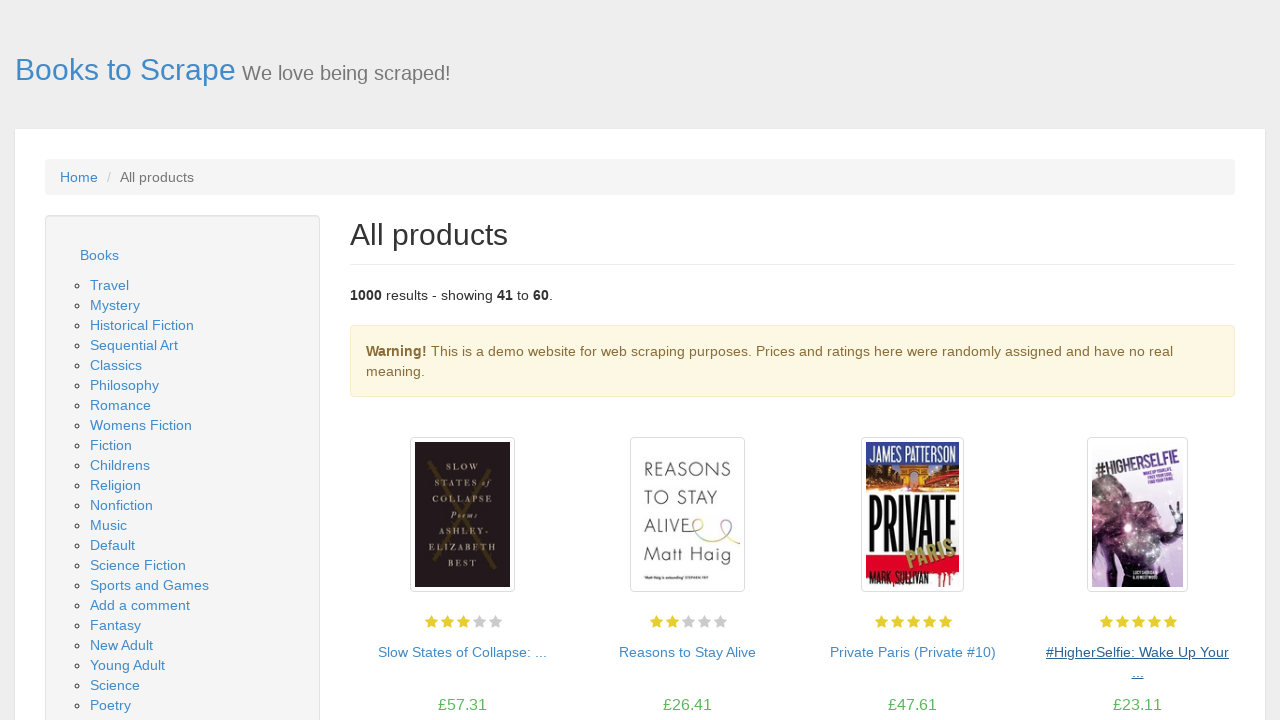

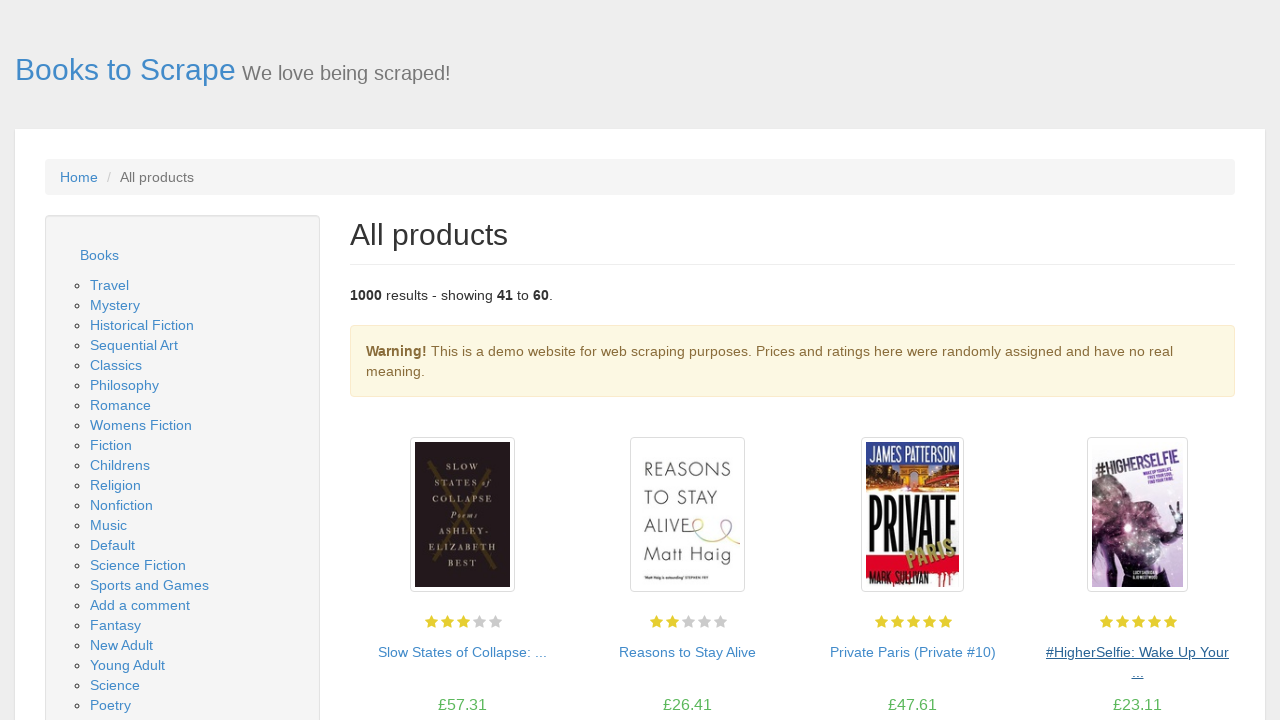